Navigates to the EDSO website and verifies it loads successfully

Starting URL: https://edso.in/

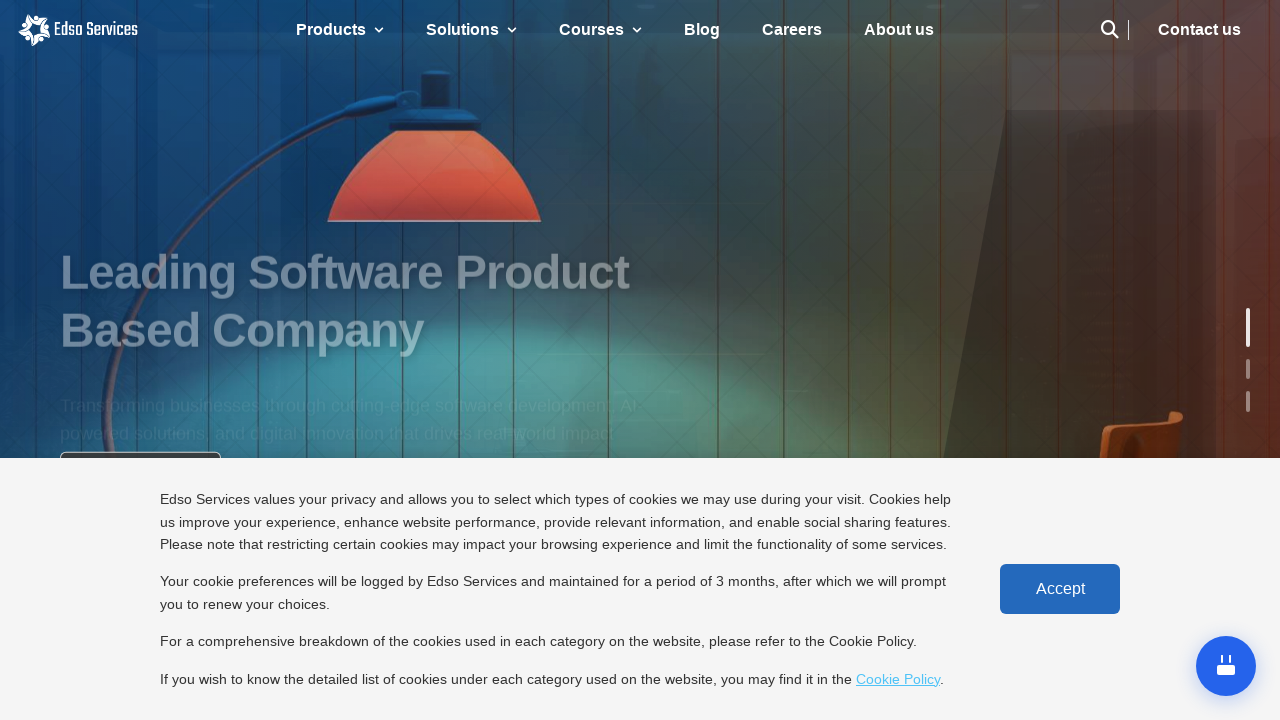

Waited for EDSO website to load completely (networkidle state)
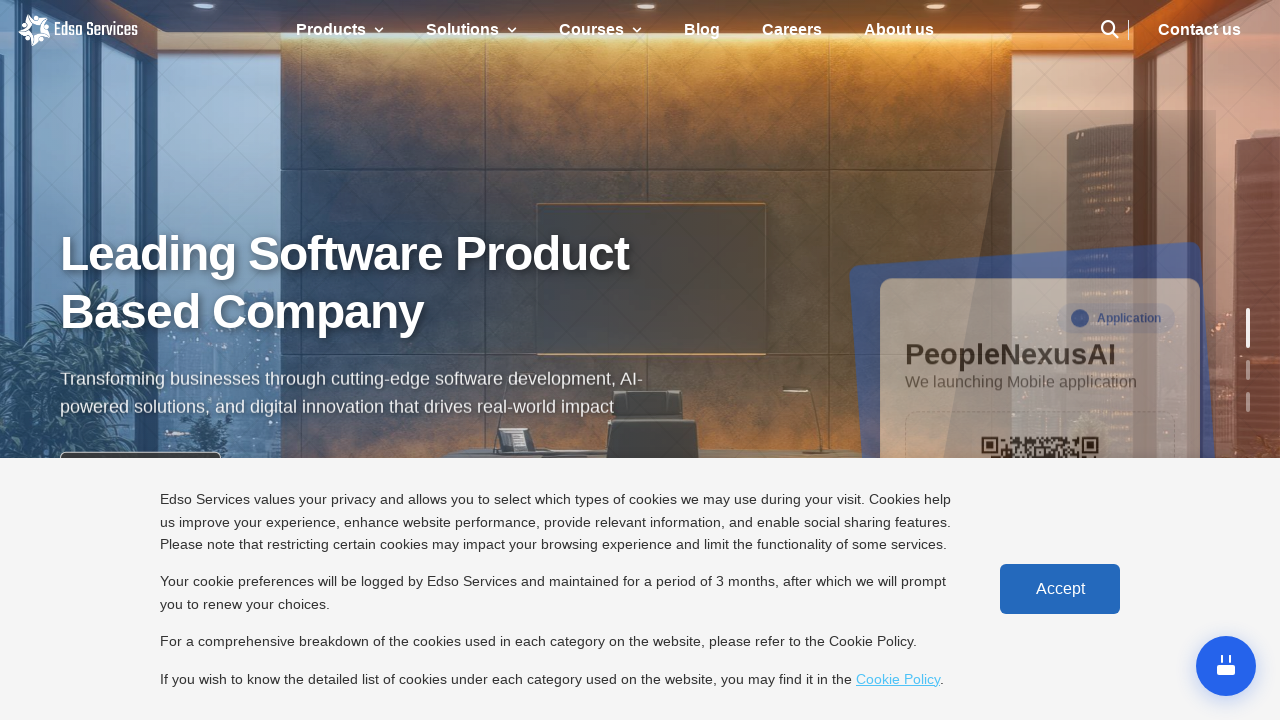

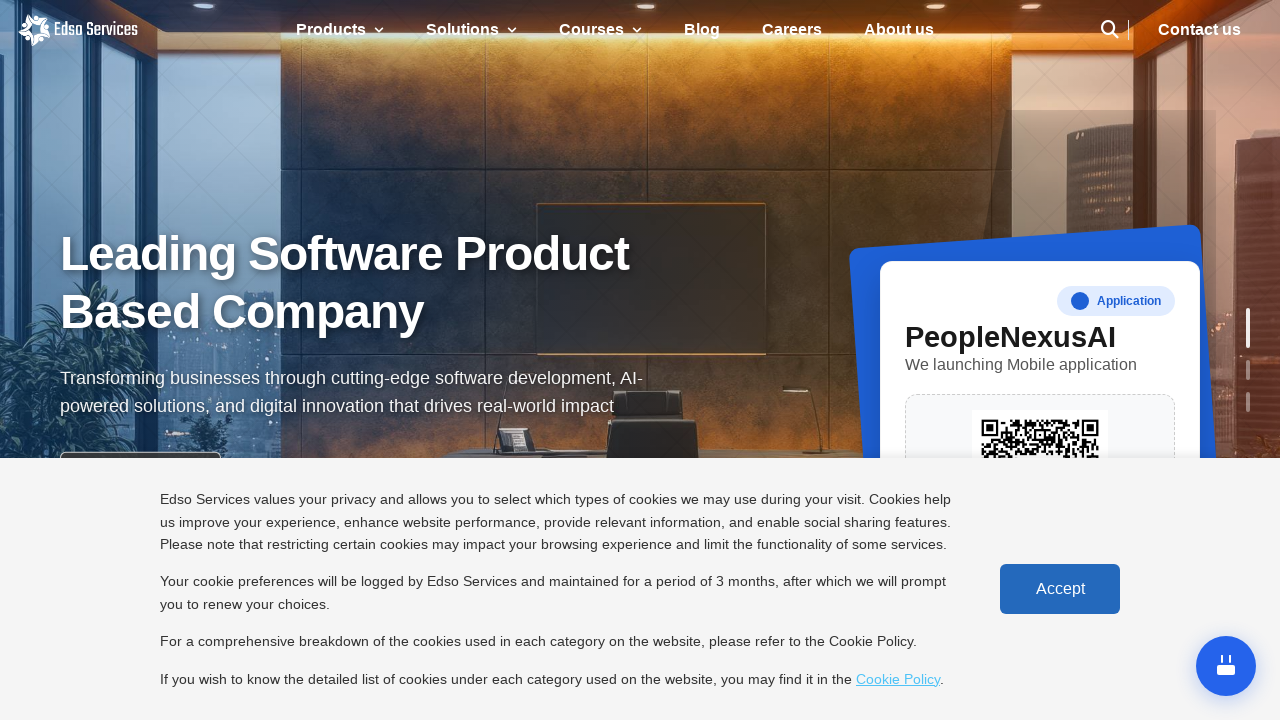